Navigates to StudySection website and verifies that links and images are present on the page

Starting URL: https://www.studysection.com/

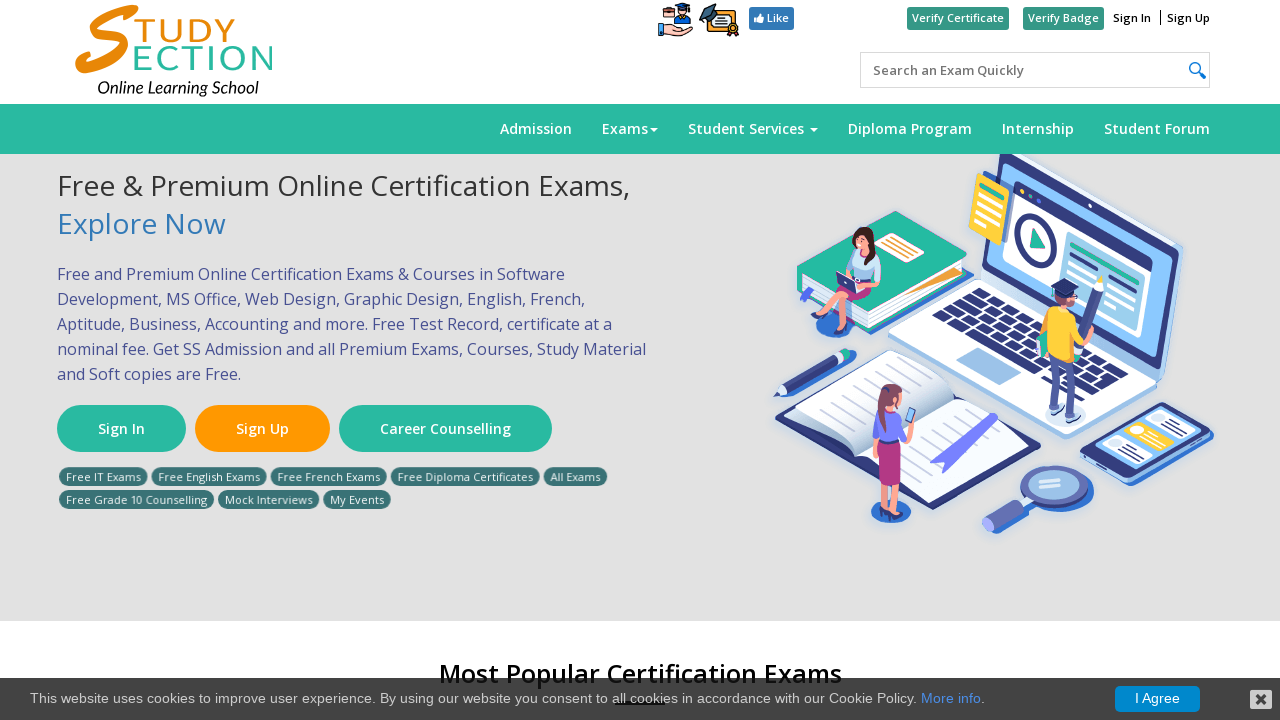

Navigated to StudySection website
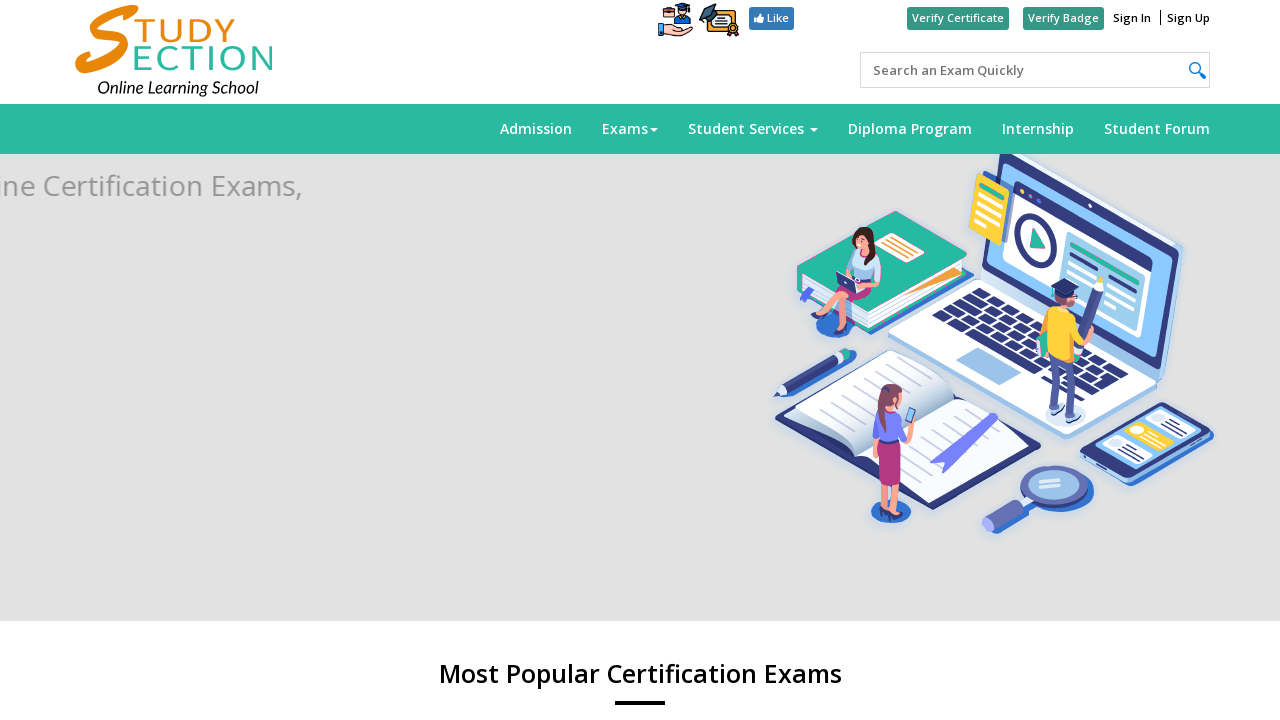

Waited for links to load on the page
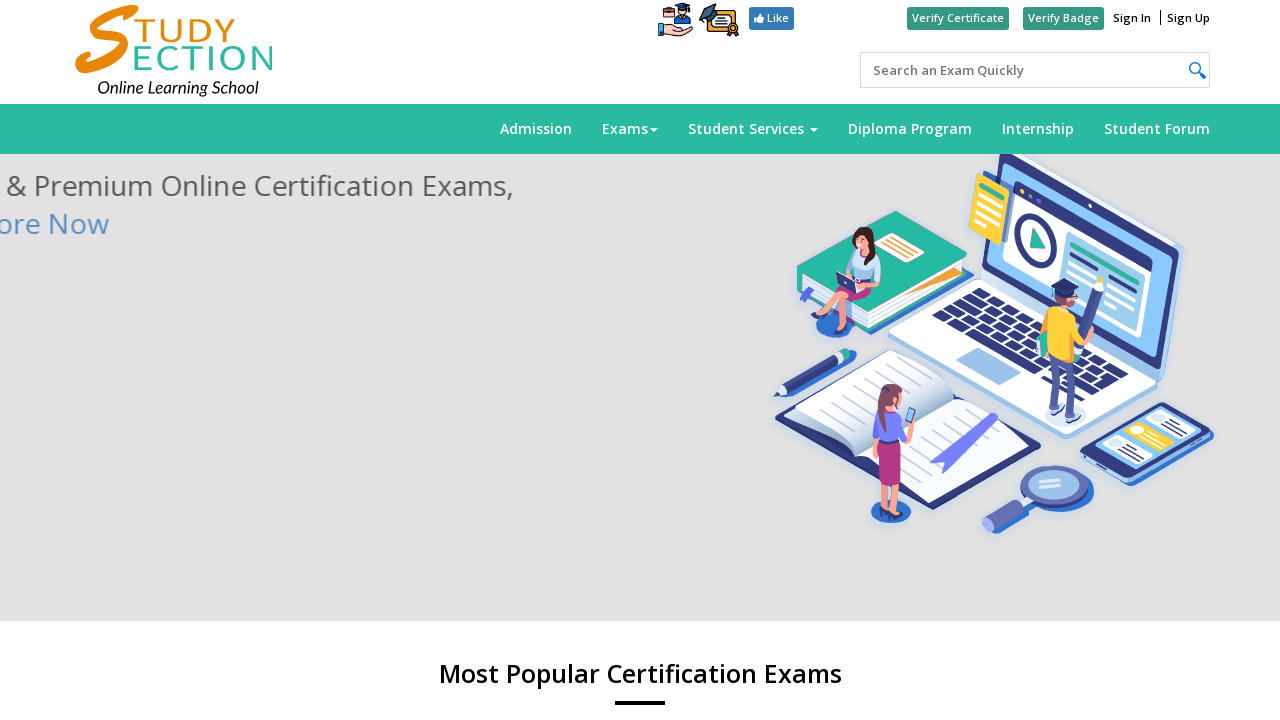

Waited for images to load on the page
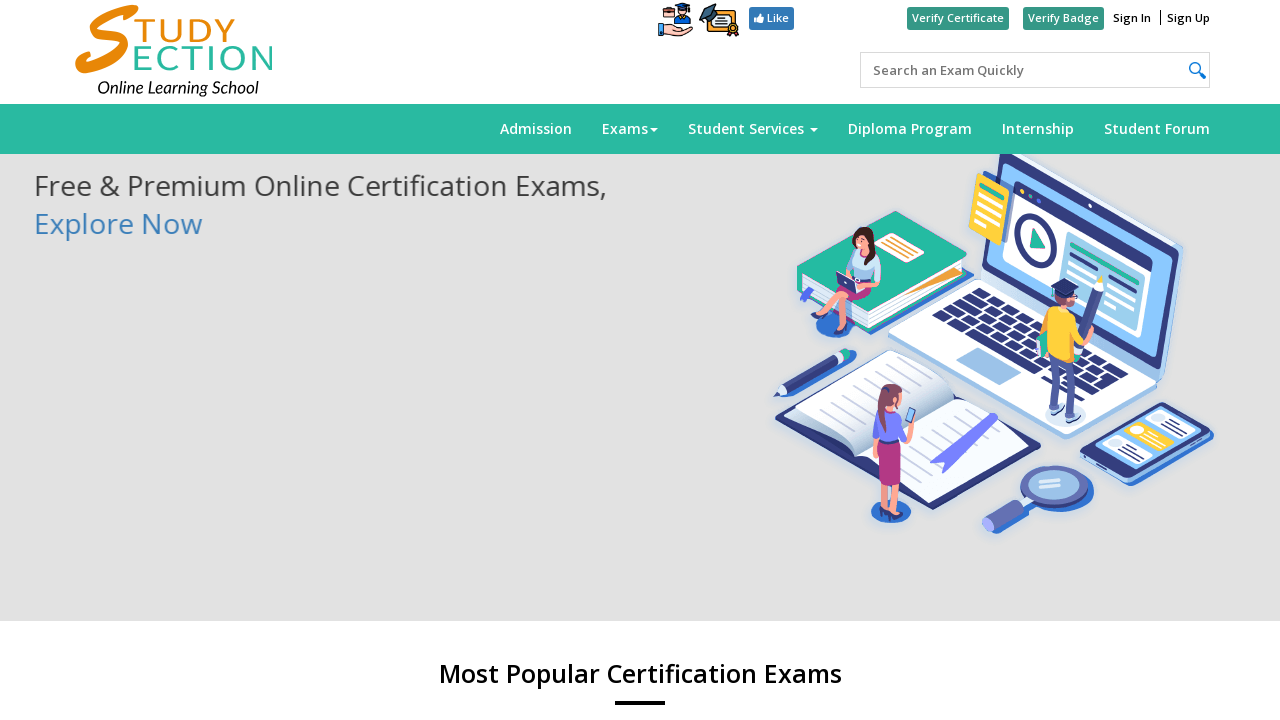

Retrieved all links from page - found 131 links
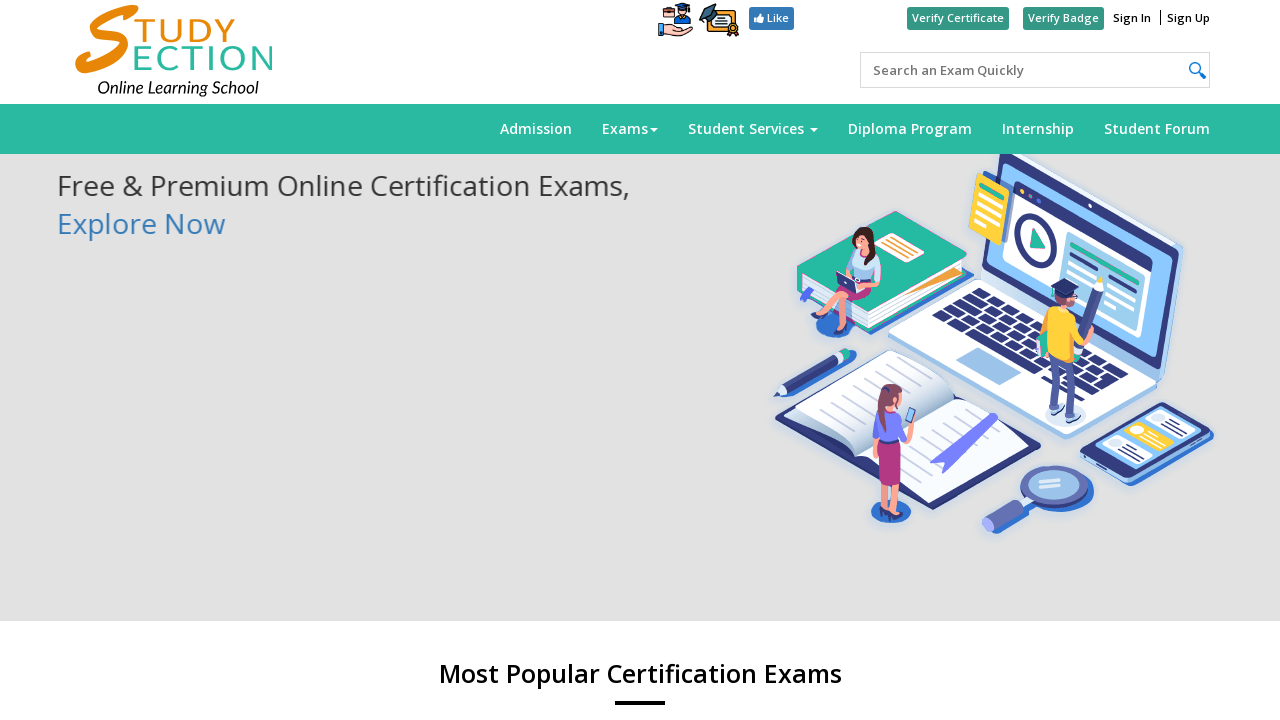

Verified that links are present on the page
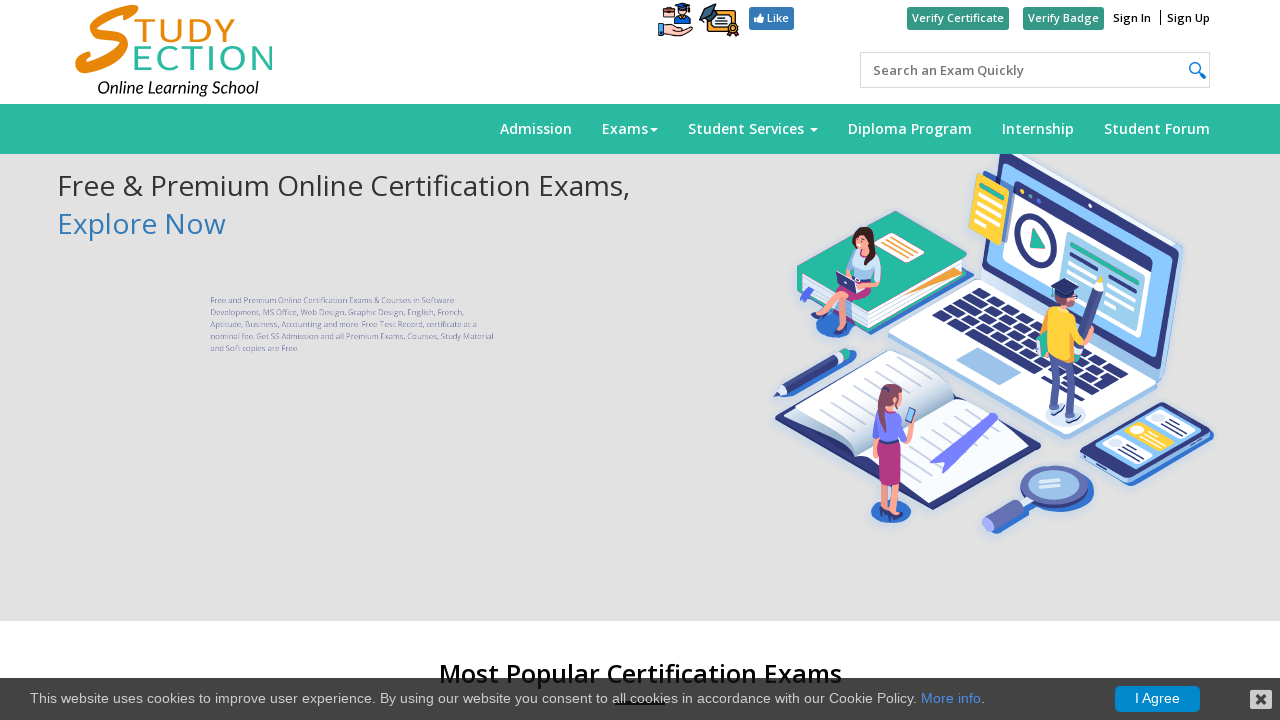

Retrieved all images from page - found 4 images
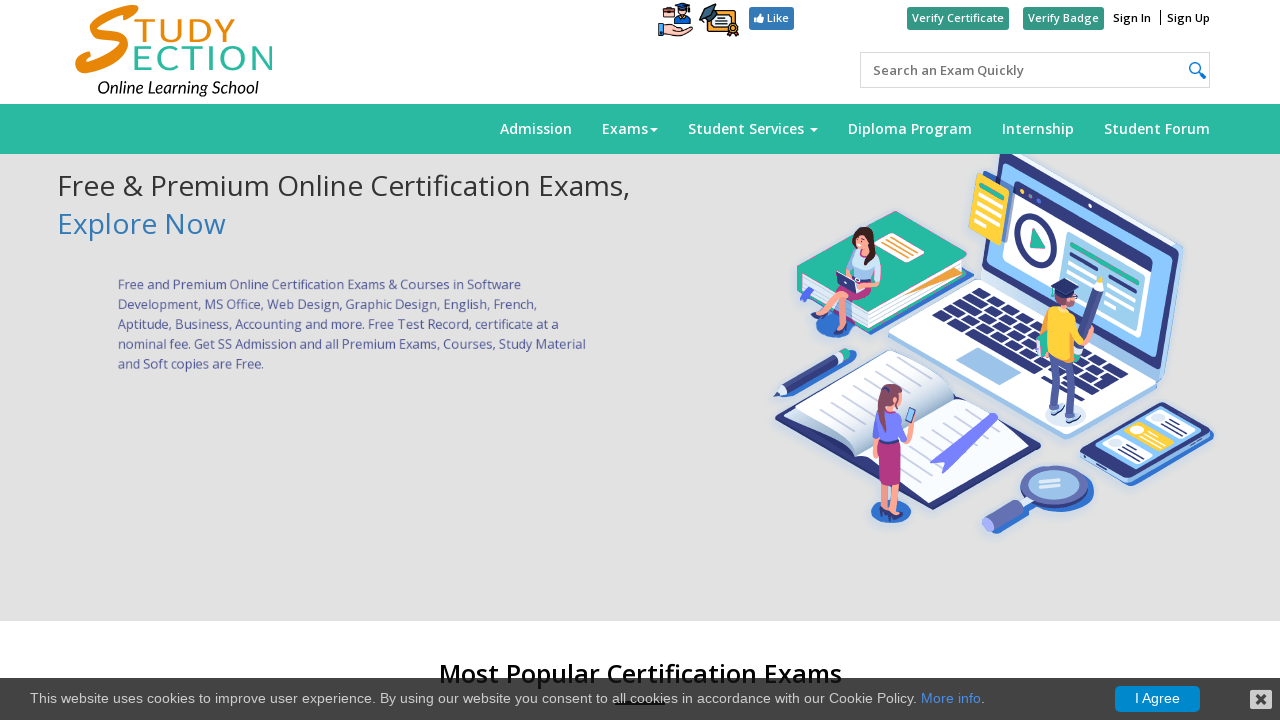

Verified that images are present on the page
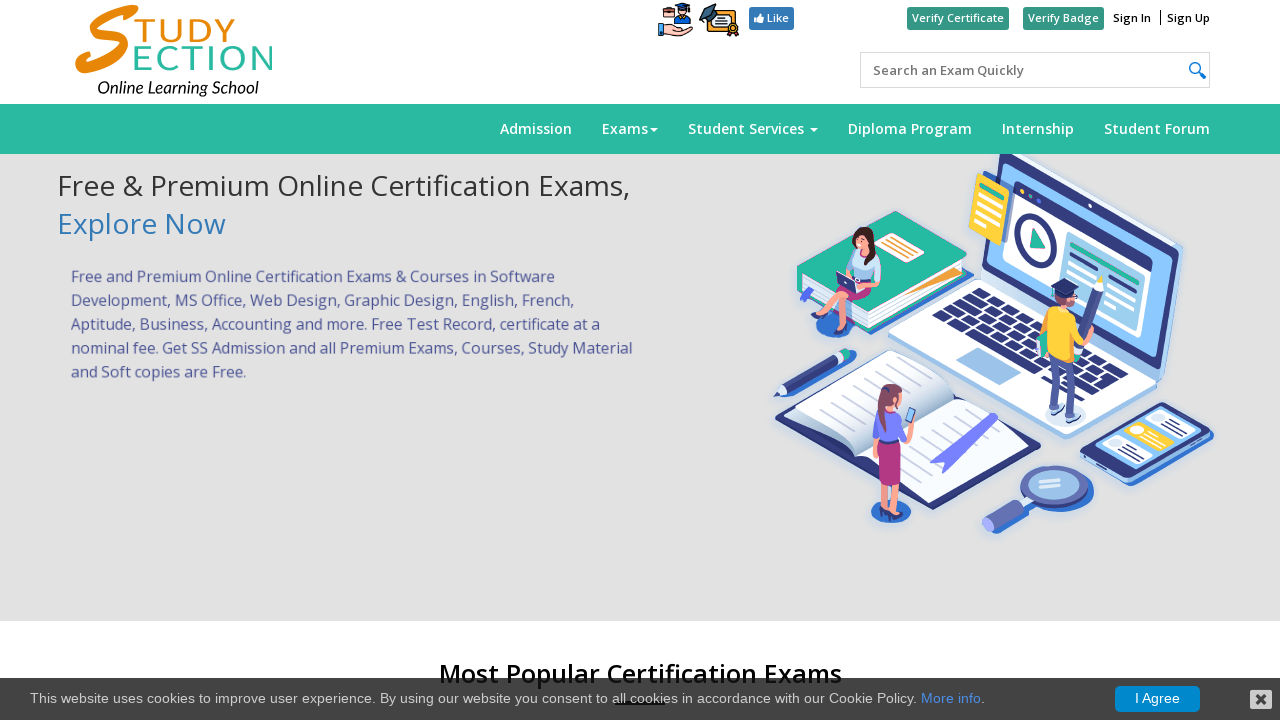

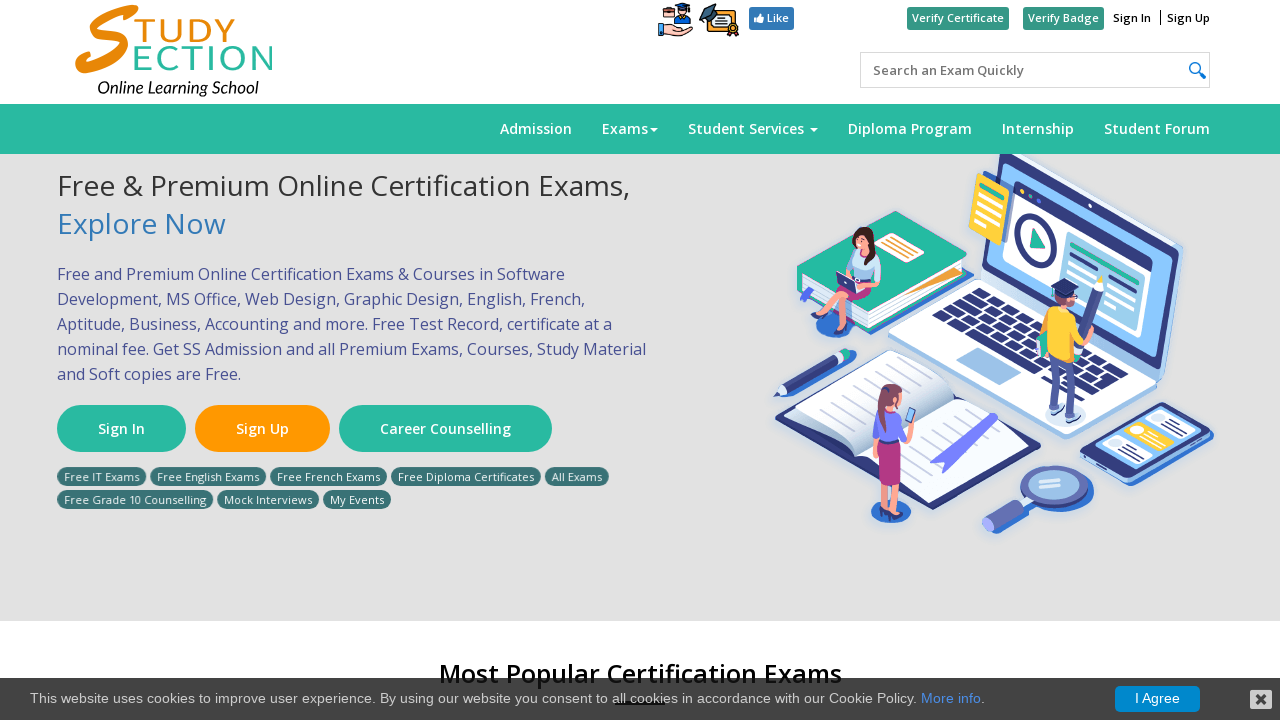